Tests checkbox functionality by verifying initial states, clicking checkboxes to toggle them, and asserting the expected selected/unselected states after each click.

Starting URL: http://the-internet.herokuapp.com/checkboxes

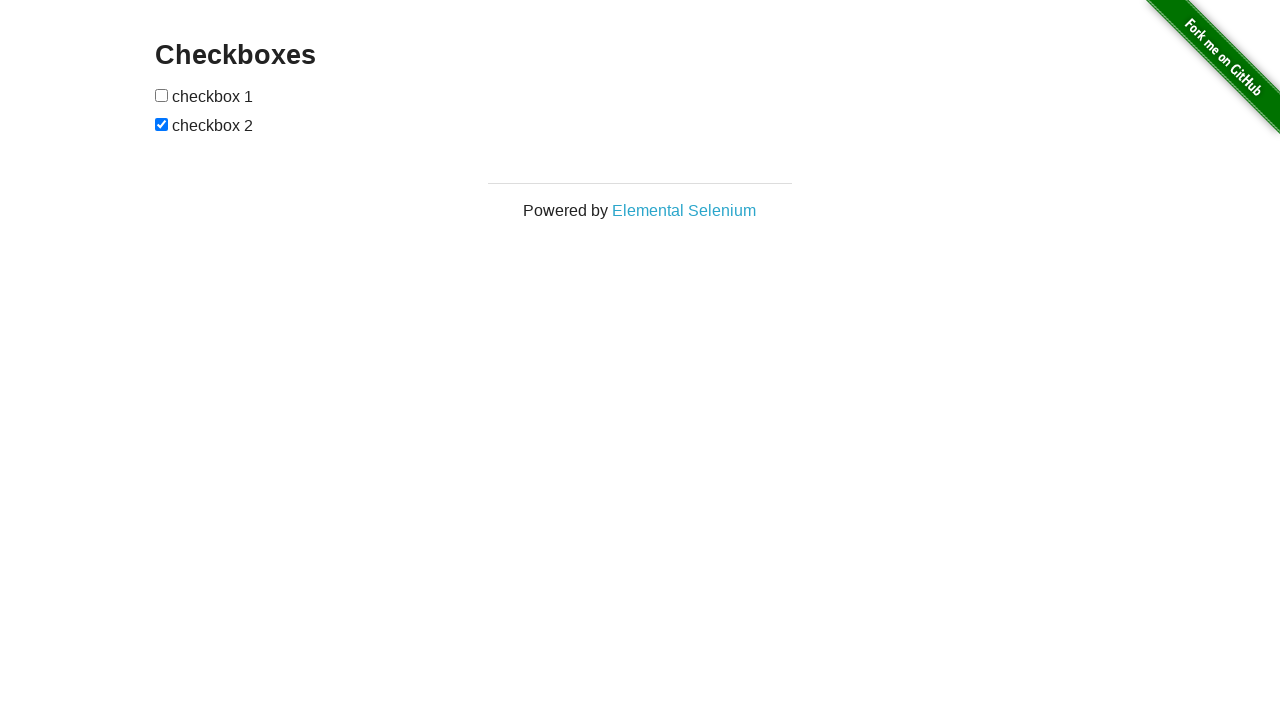

Waited for checkboxes to load
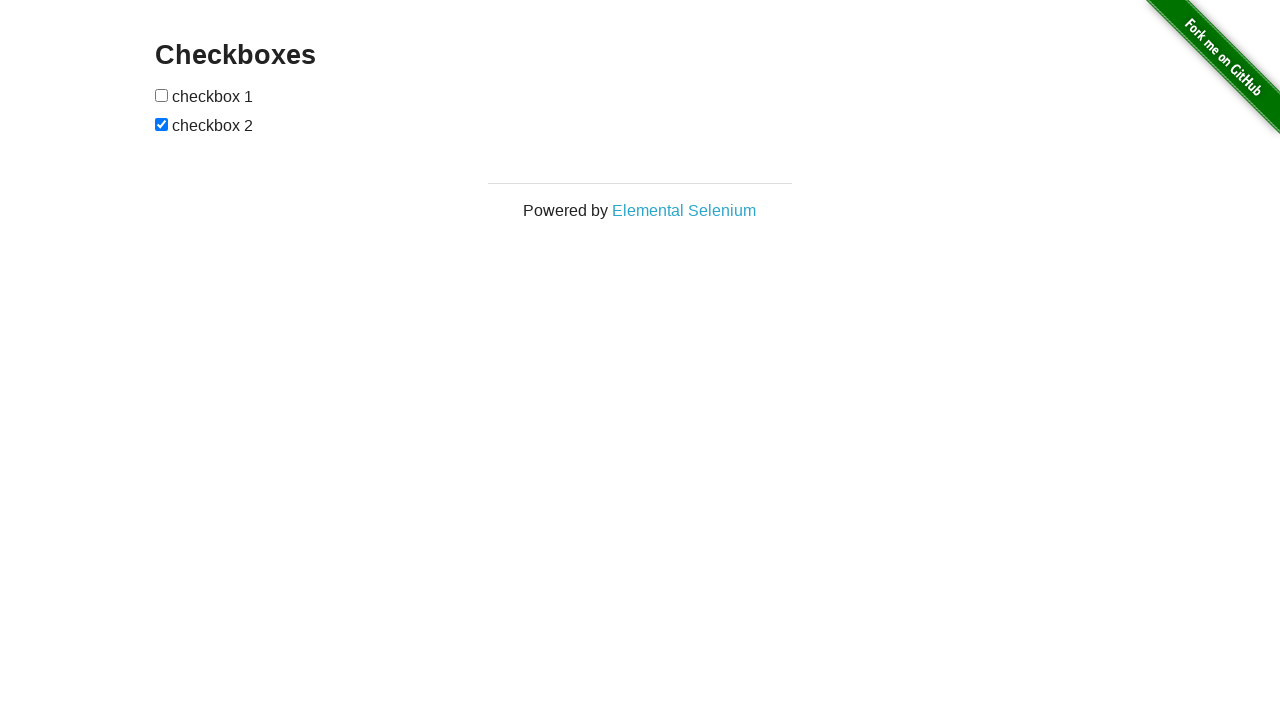

Located all checkbox elements
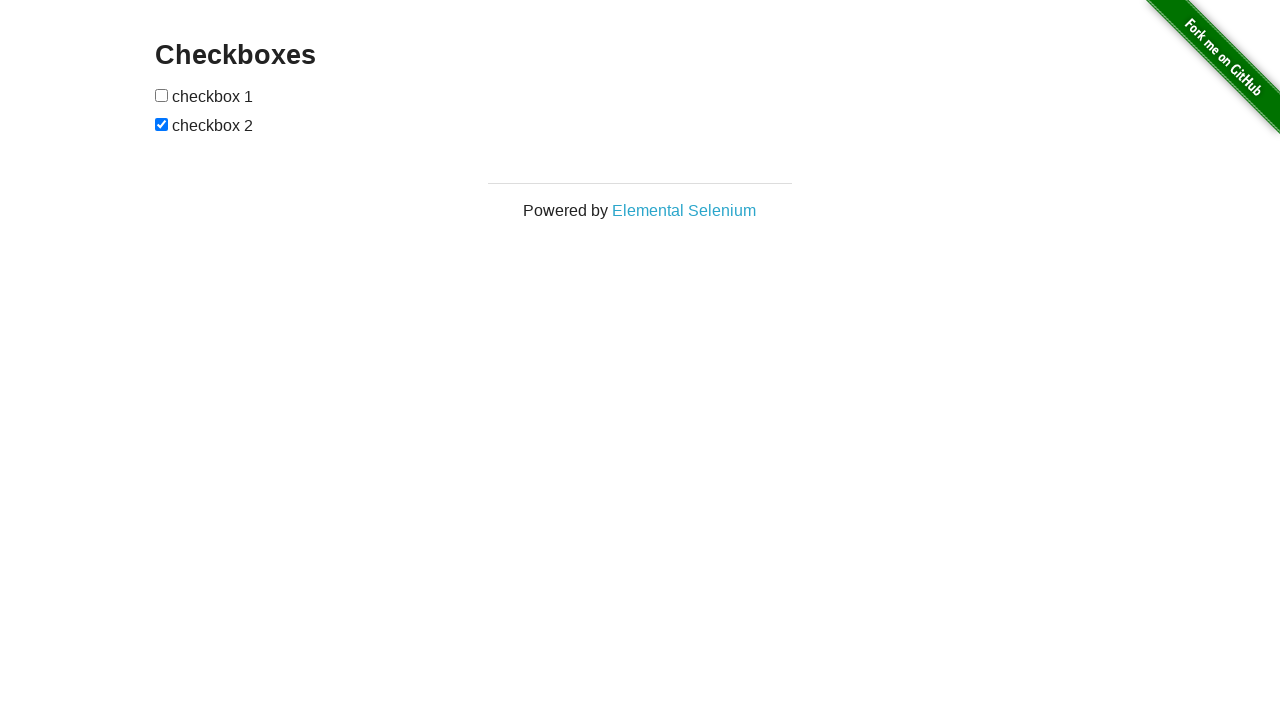

Verified first checkbox is not selected initially
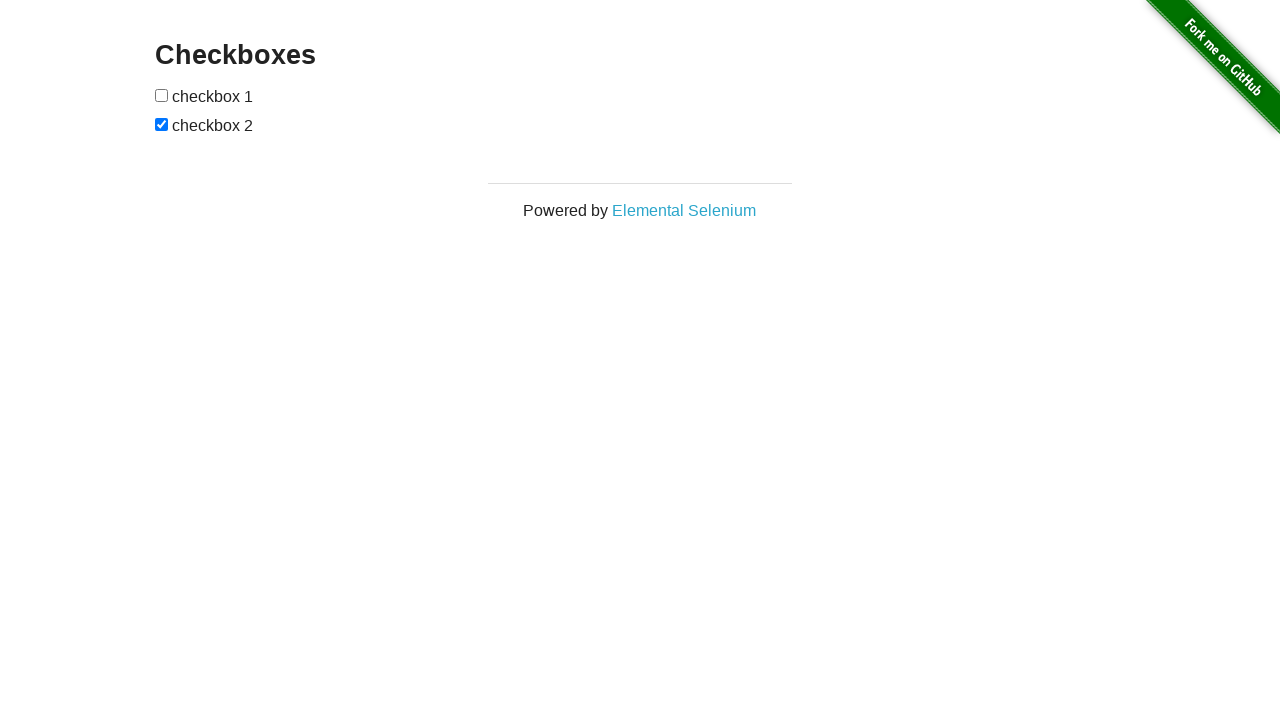

Clicked first checkbox to select it at (162, 95) on input[type='checkbox'] >> nth=0
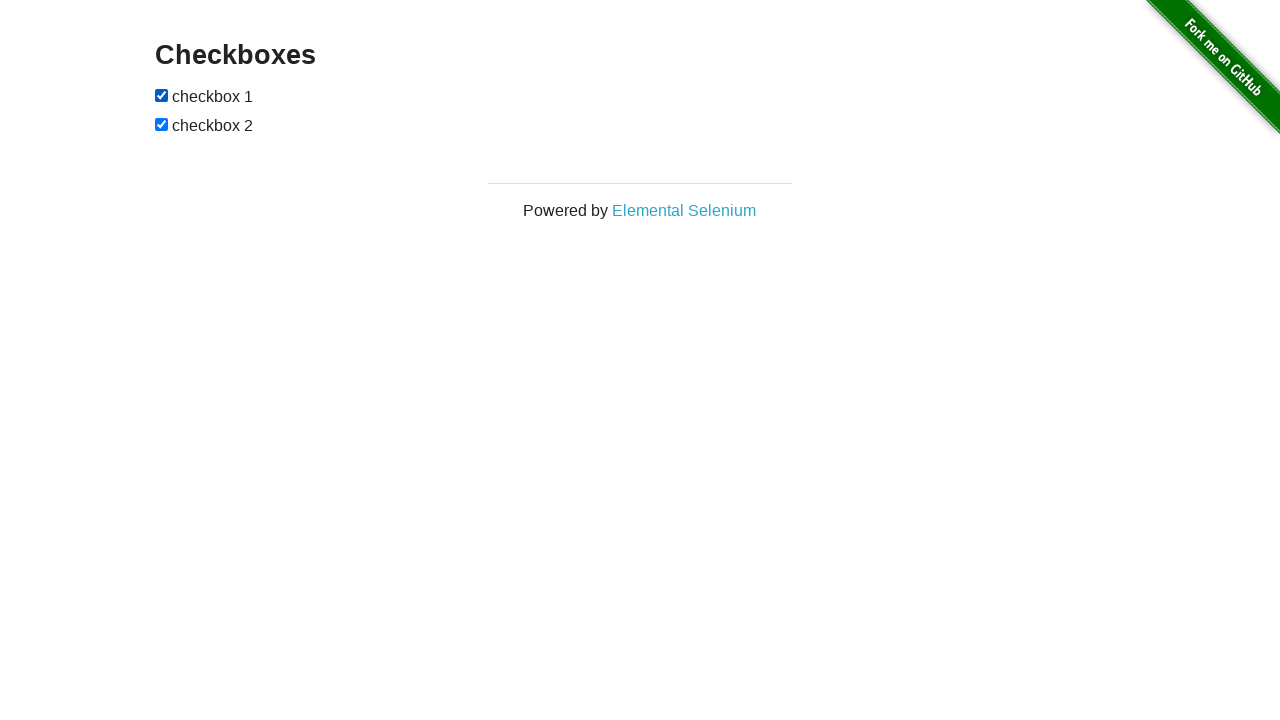

Verified first checkbox is now selected
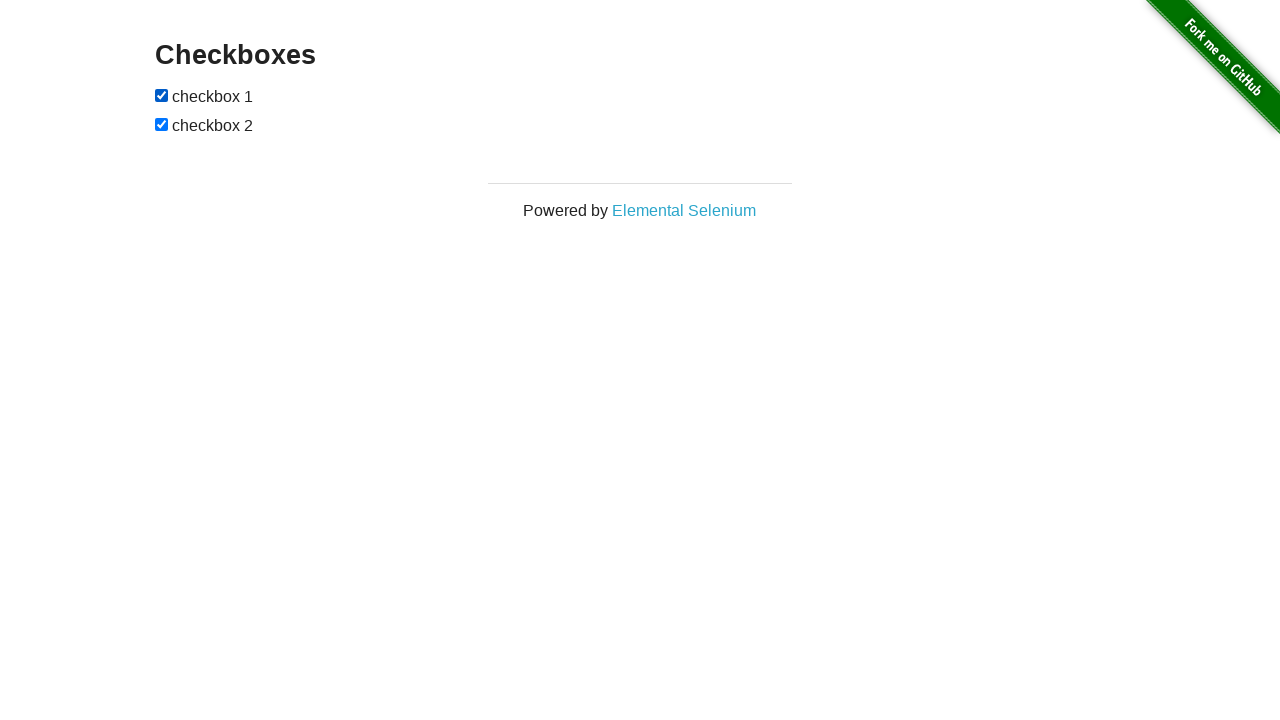

Verified second checkbox is selected initially
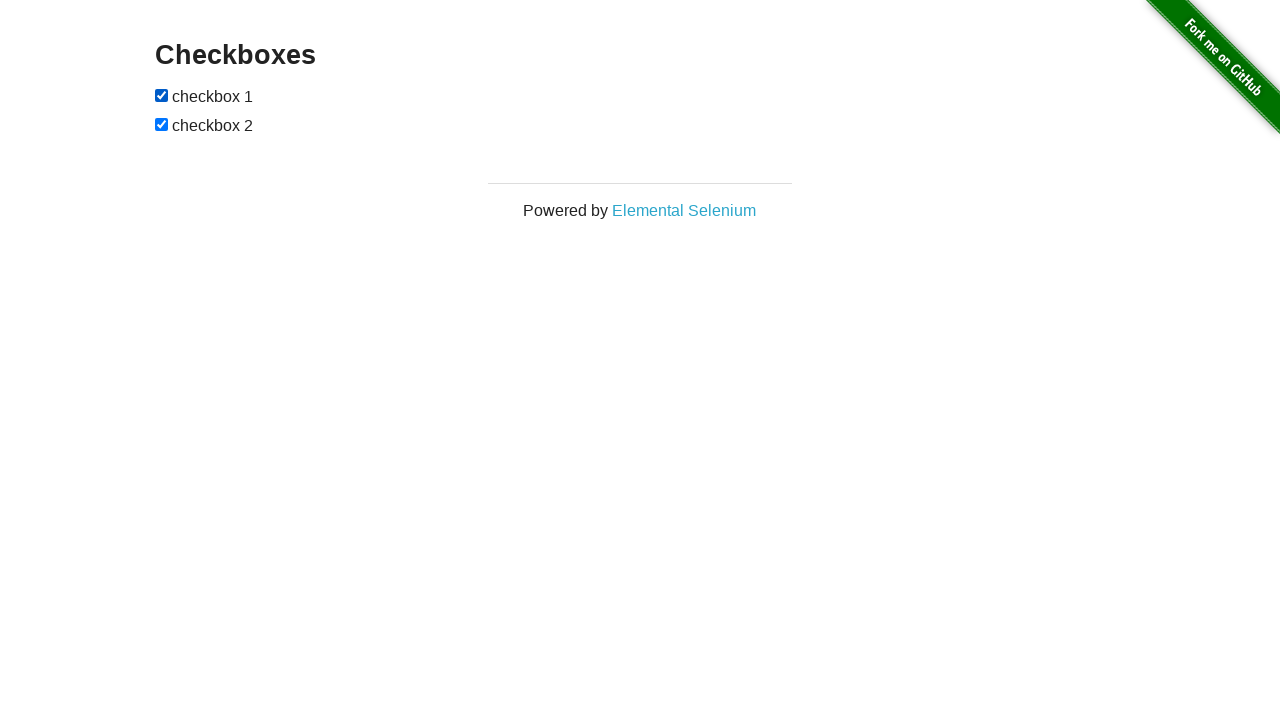

Clicked second checkbox to unselect it at (162, 124) on input[type='checkbox'] >> nth=1
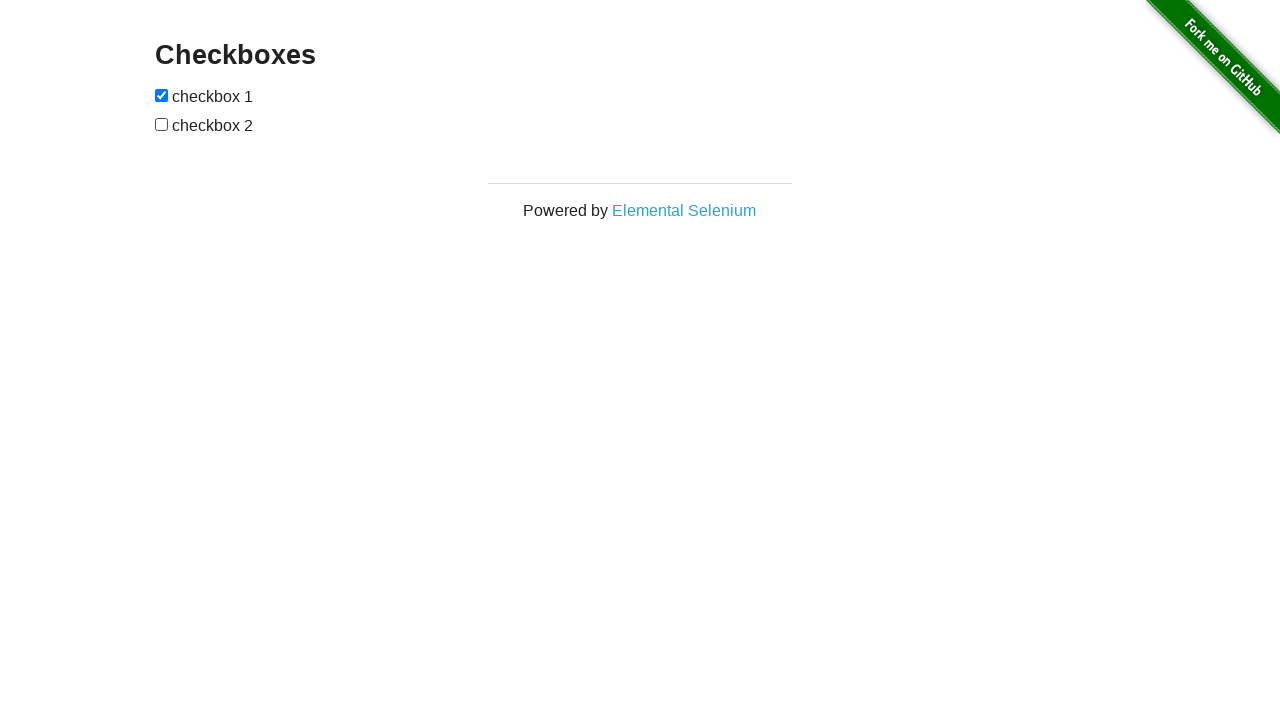

Verified second checkbox is now unselected
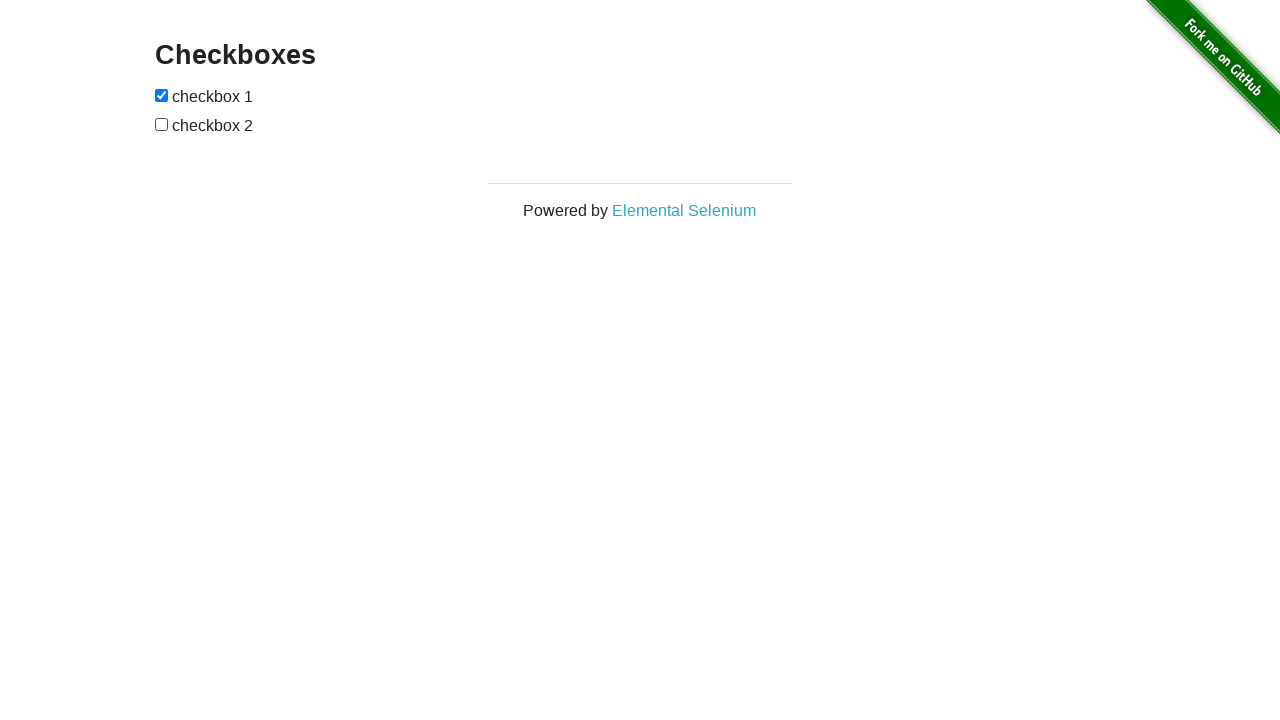

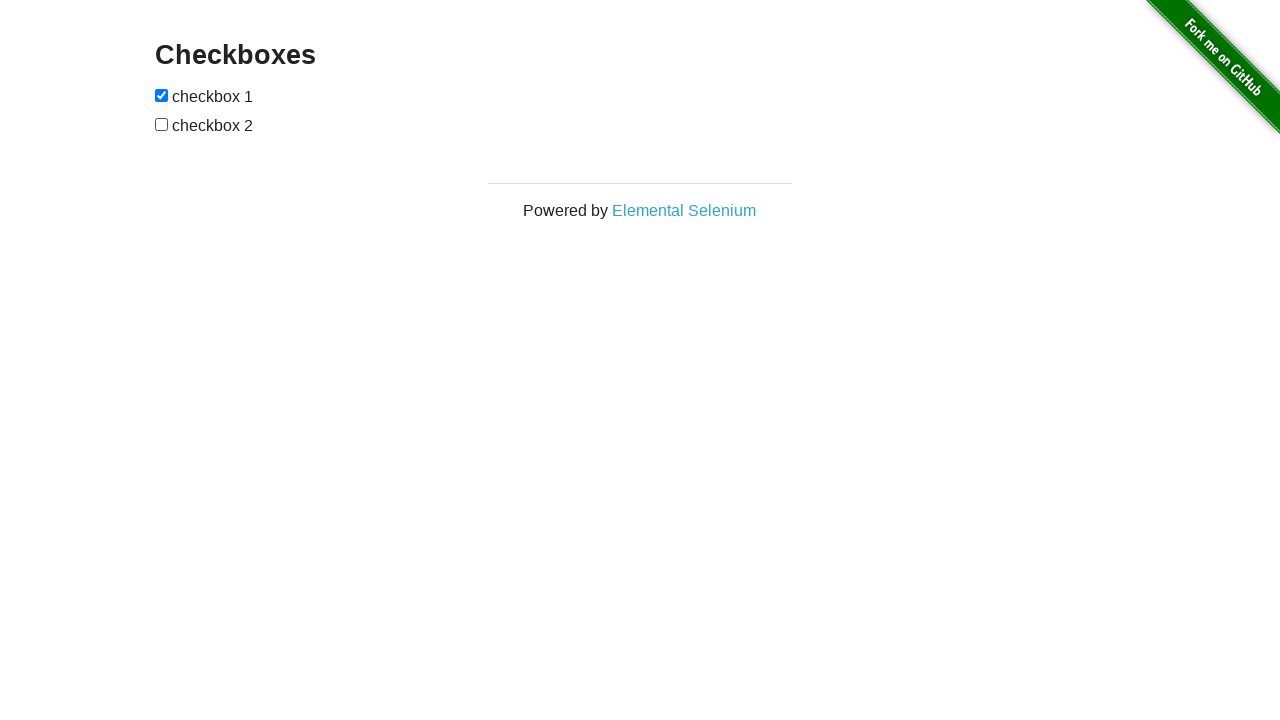